Tests form validation by clicking register button with empty form fields and verifying error messages appear

Starting URL: https://parabank.parasoft.com/parabank/index.htm

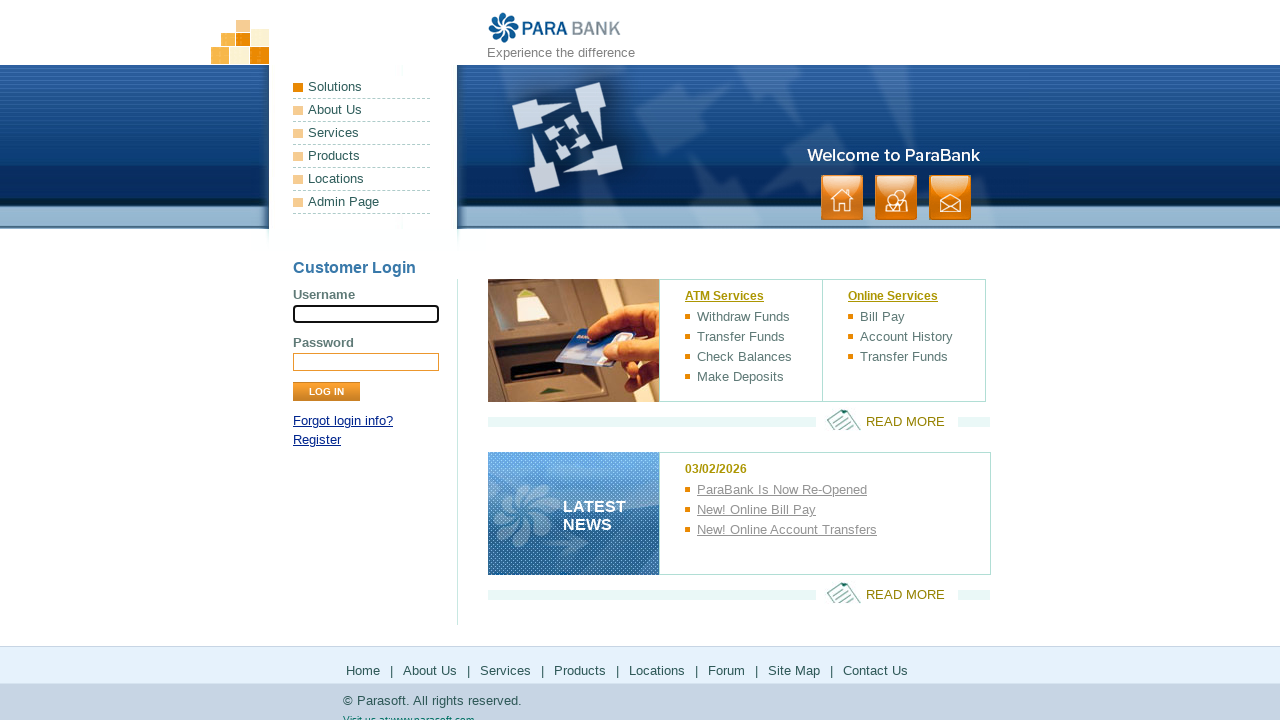

Clicked registration link at (317, 440) on a[href*='register']
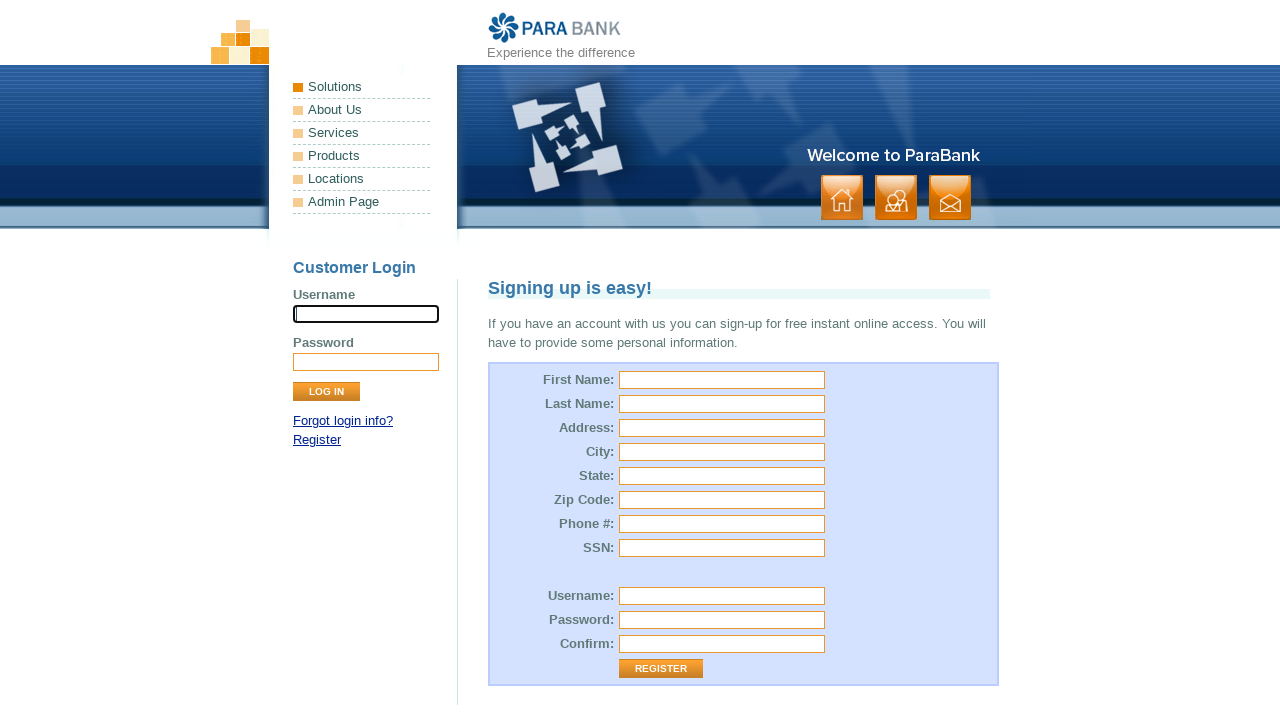

Sign up form became visible
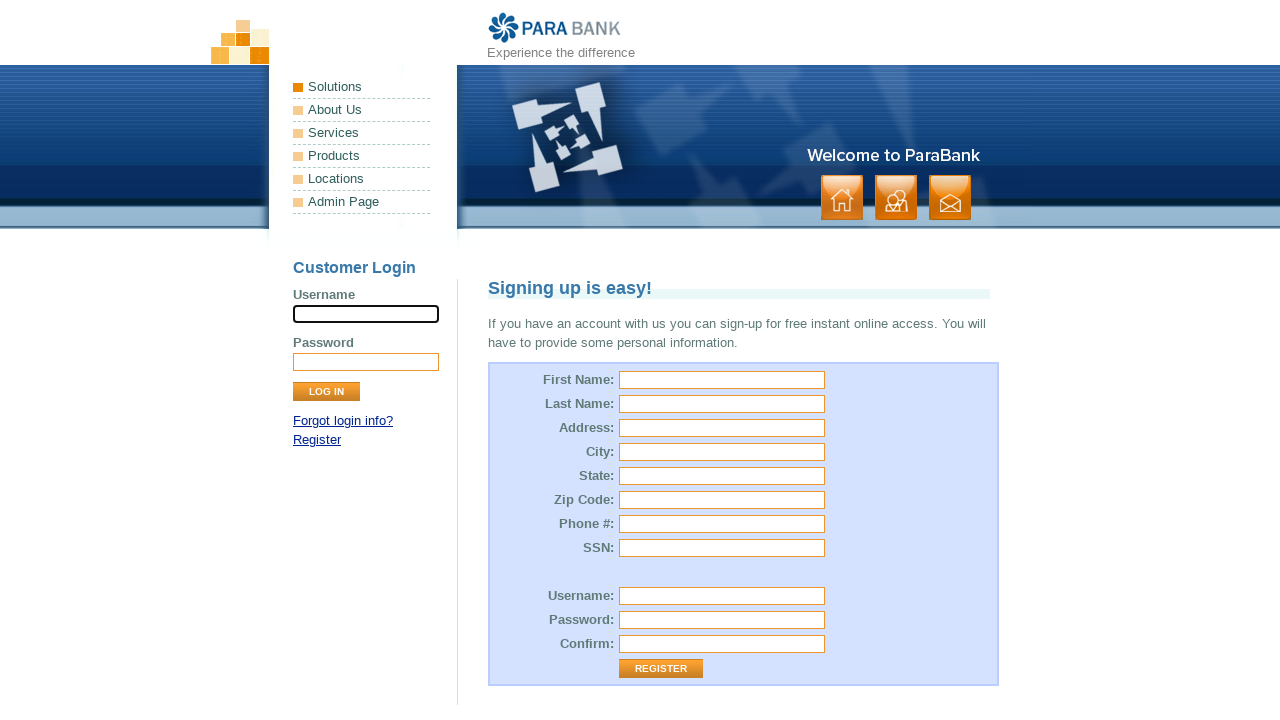

Clicked register button with empty form fields at (661, 669) on input[value='Register']
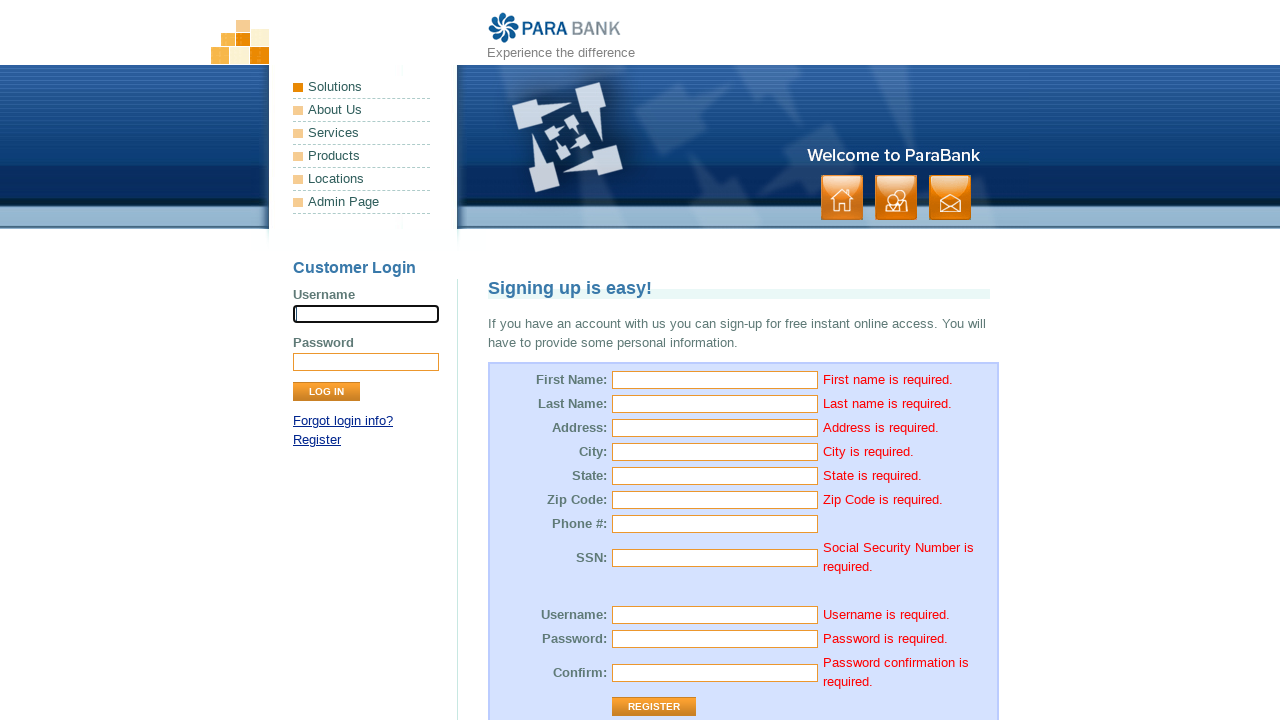

Form validation error messages appeared
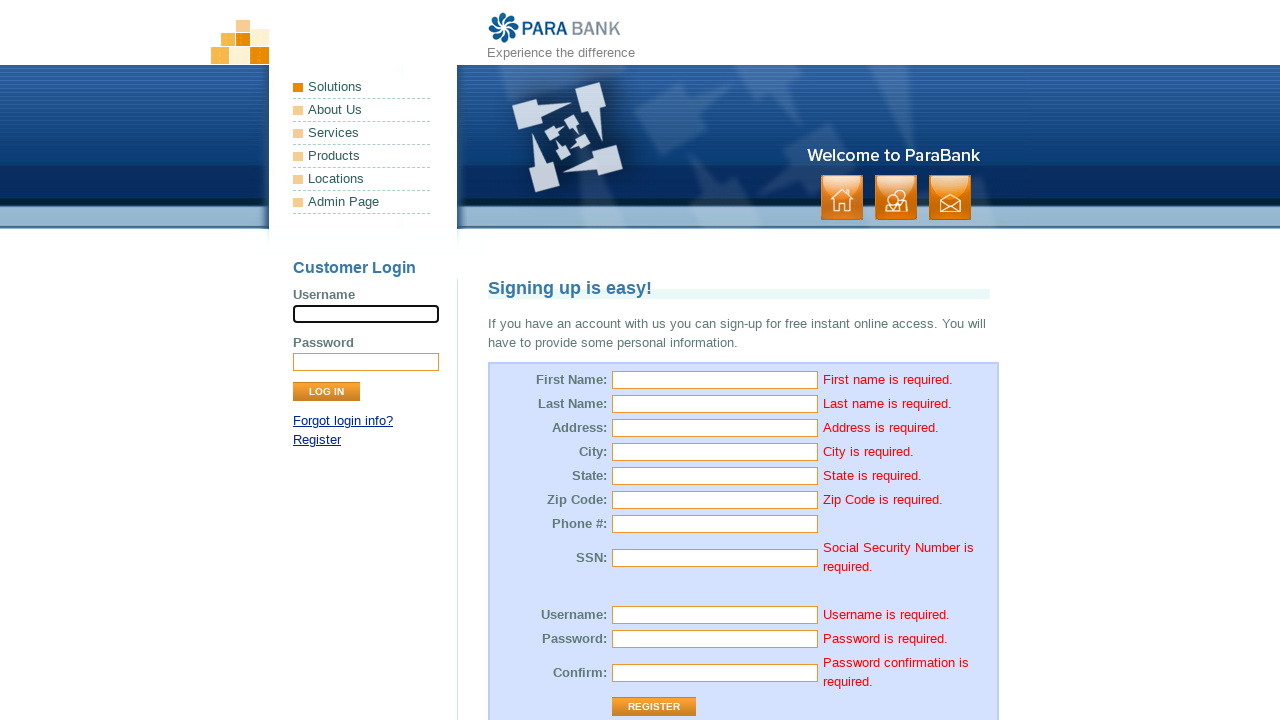

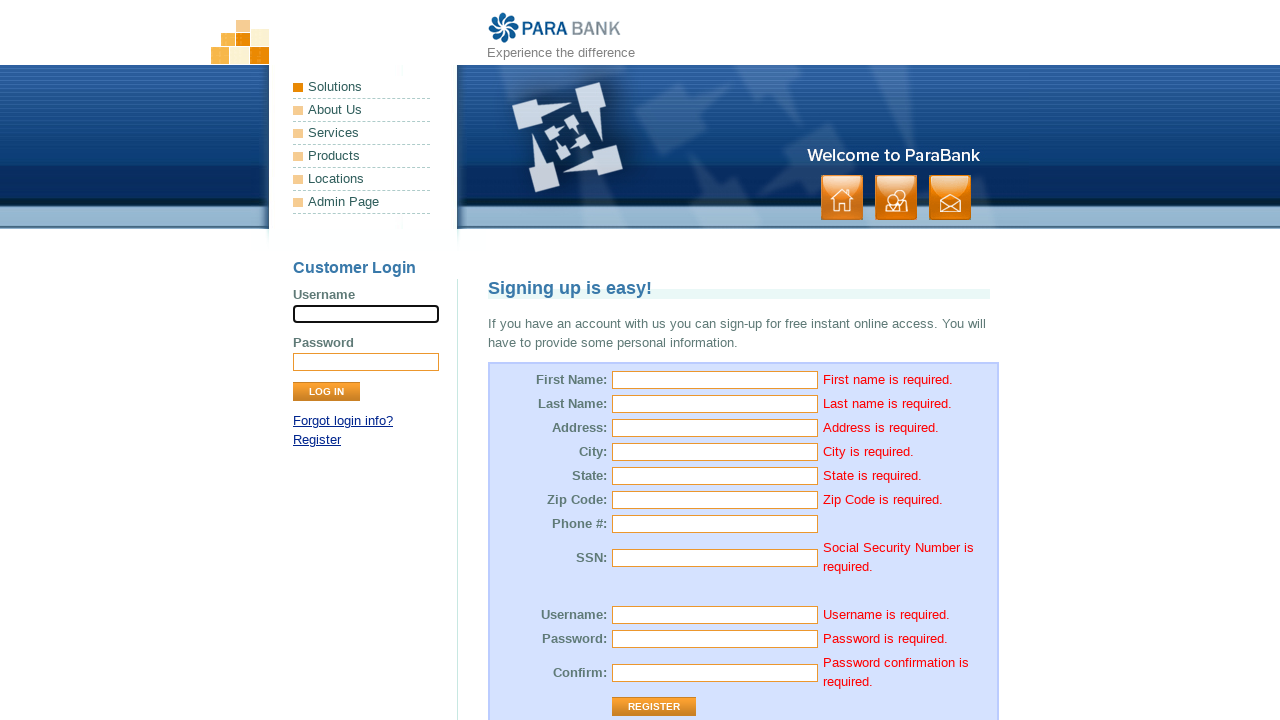